Tests checkbox functionality by verifying initial unchecked state, clicking to select a checkbox, and verifying the total number of checkboxes on the page

Starting URL: https://rahulshettyacademy.com/dropdownsPractise/

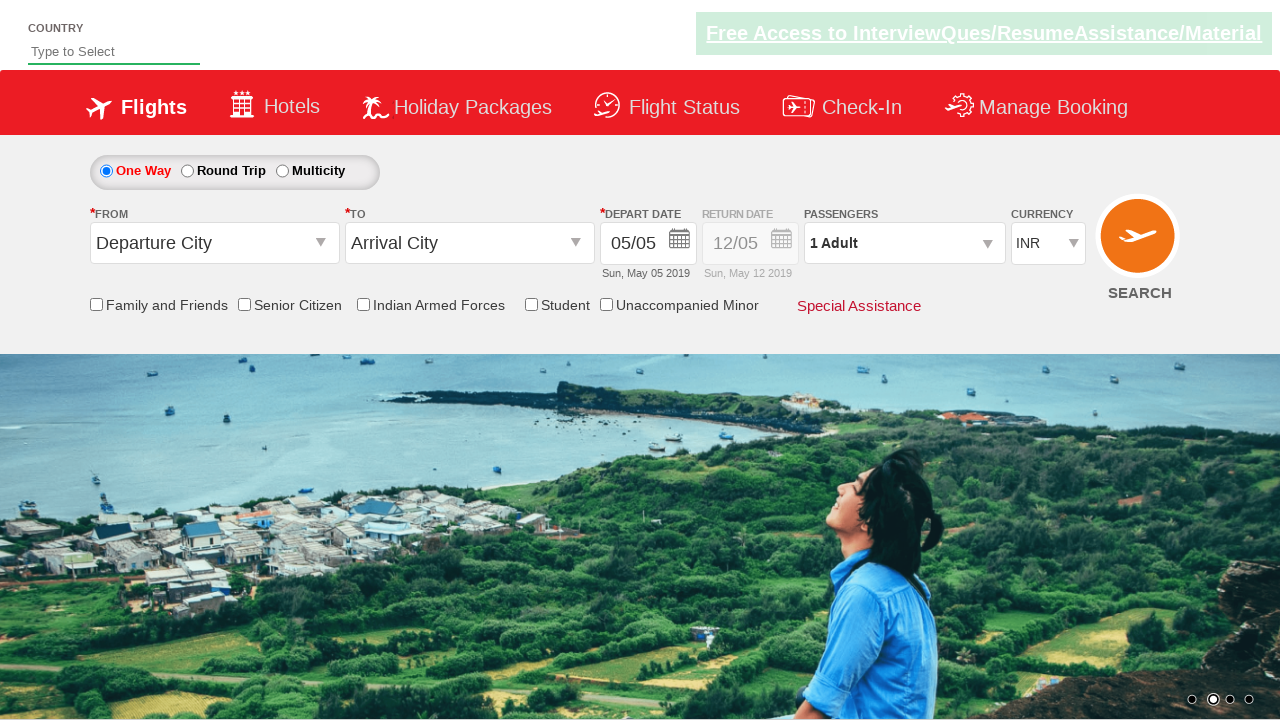

Located the friends and family checkbox element
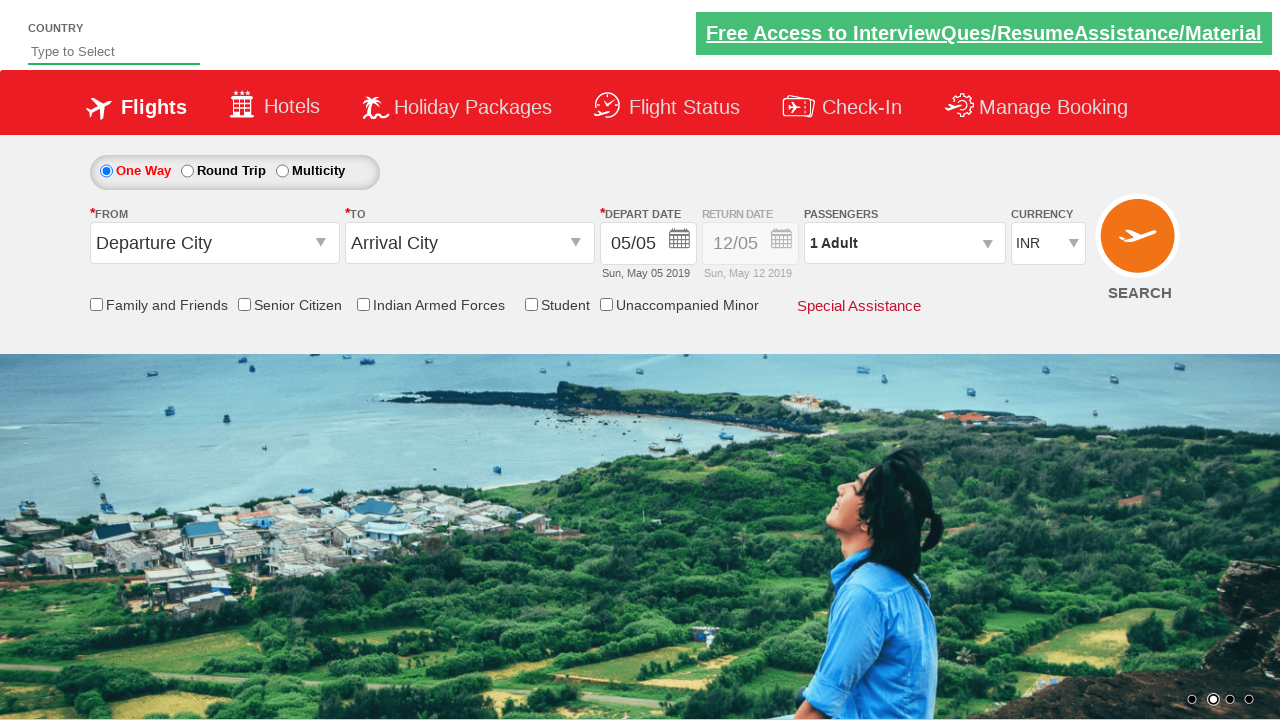

Verified checkbox is initially unchecked
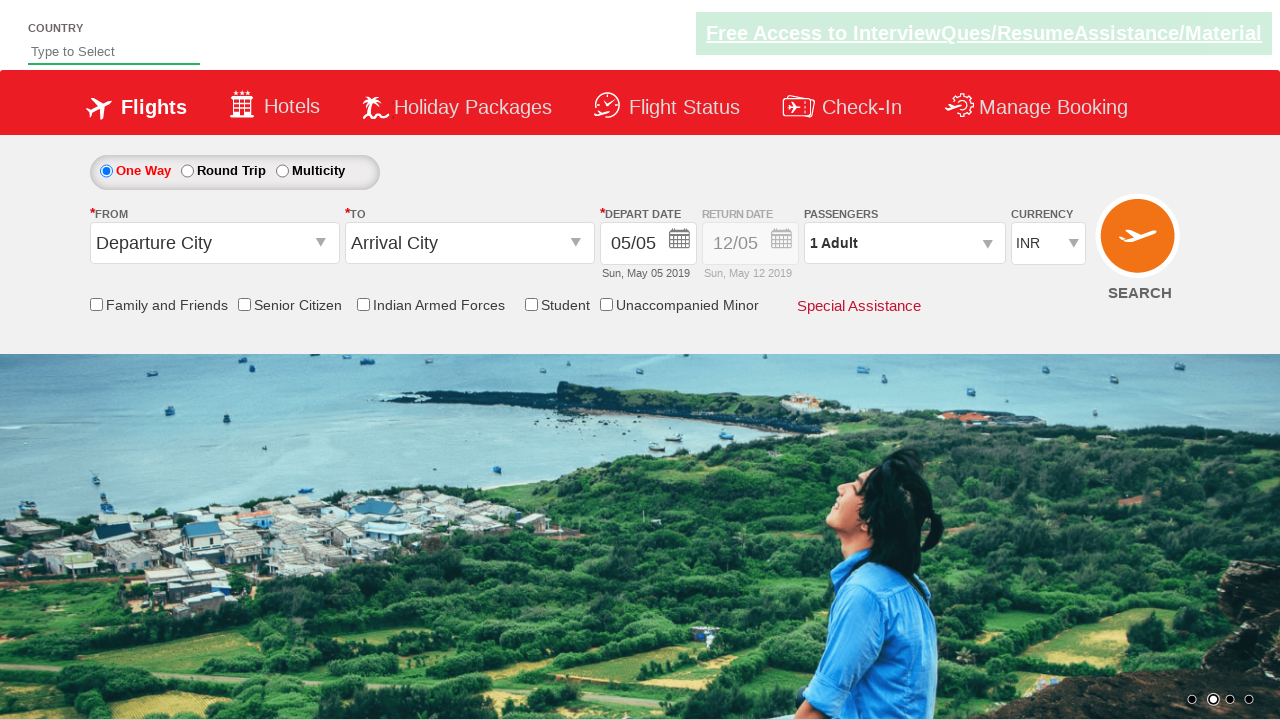

Clicked the friends and family checkbox to select it at (96, 304) on input[id*='friendsandfamily']
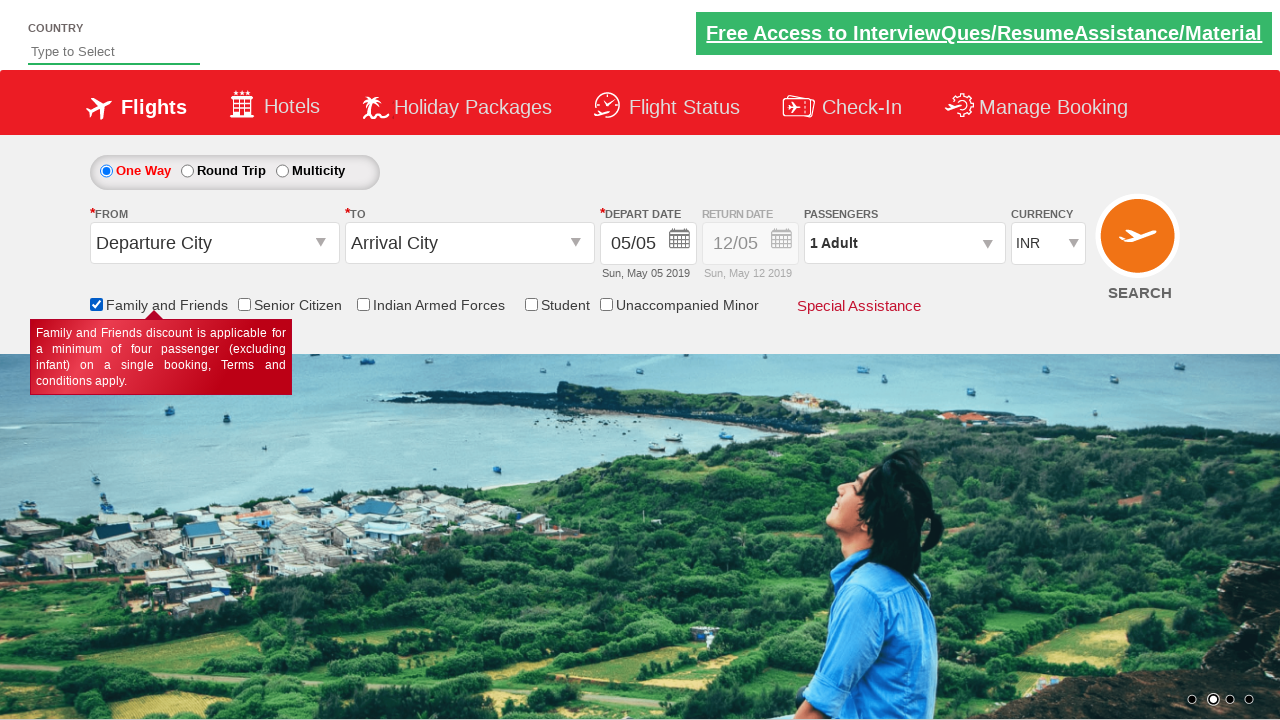

Verified checkbox is now checked
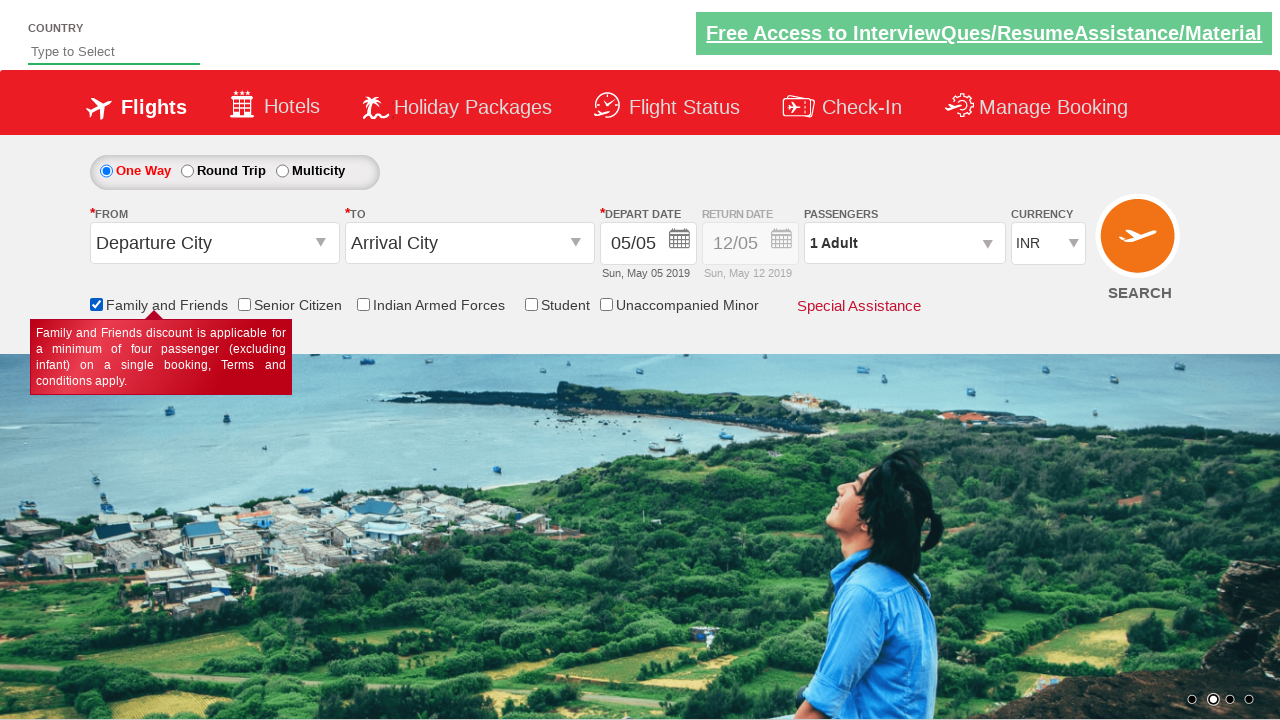

Located all checkboxes on the page
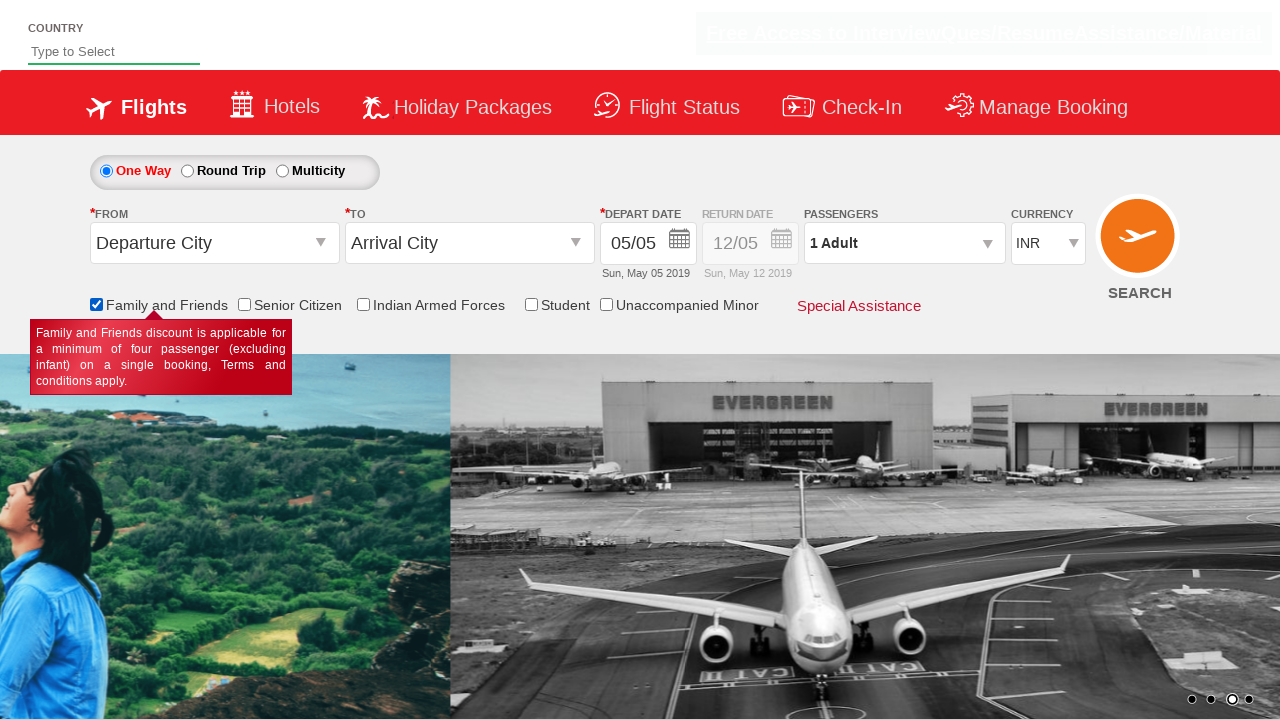

Verified there are exactly 6 checkboxes on the page
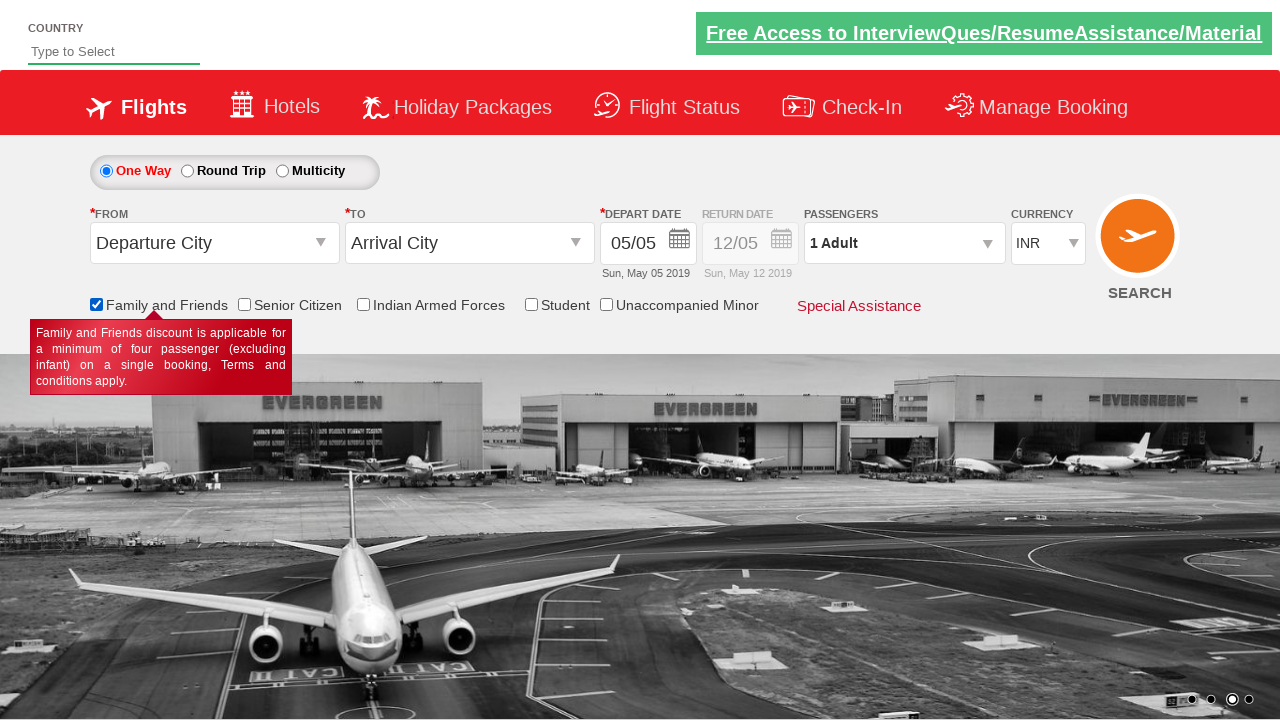

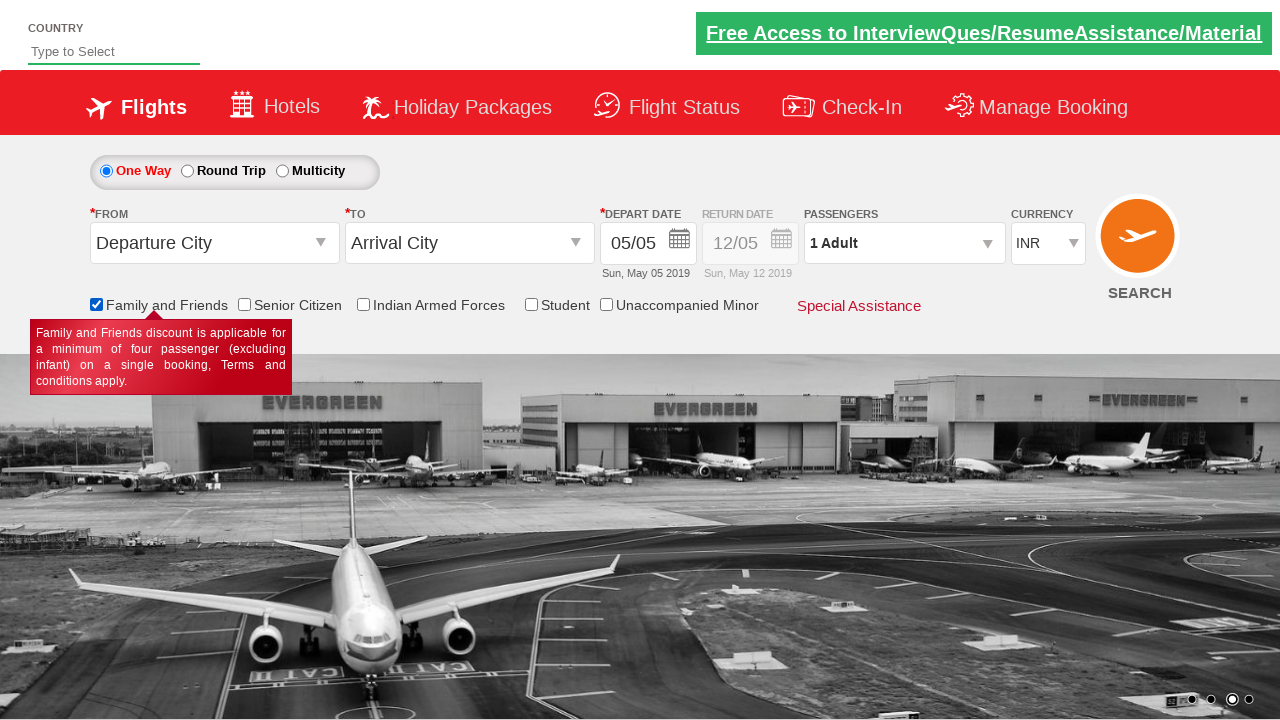